Tests pagination navigation on a book catalog website by verifying product listings are displayed and navigating through multiple pages using the "next" button.

Starting URL: https://books.toscrape.com/

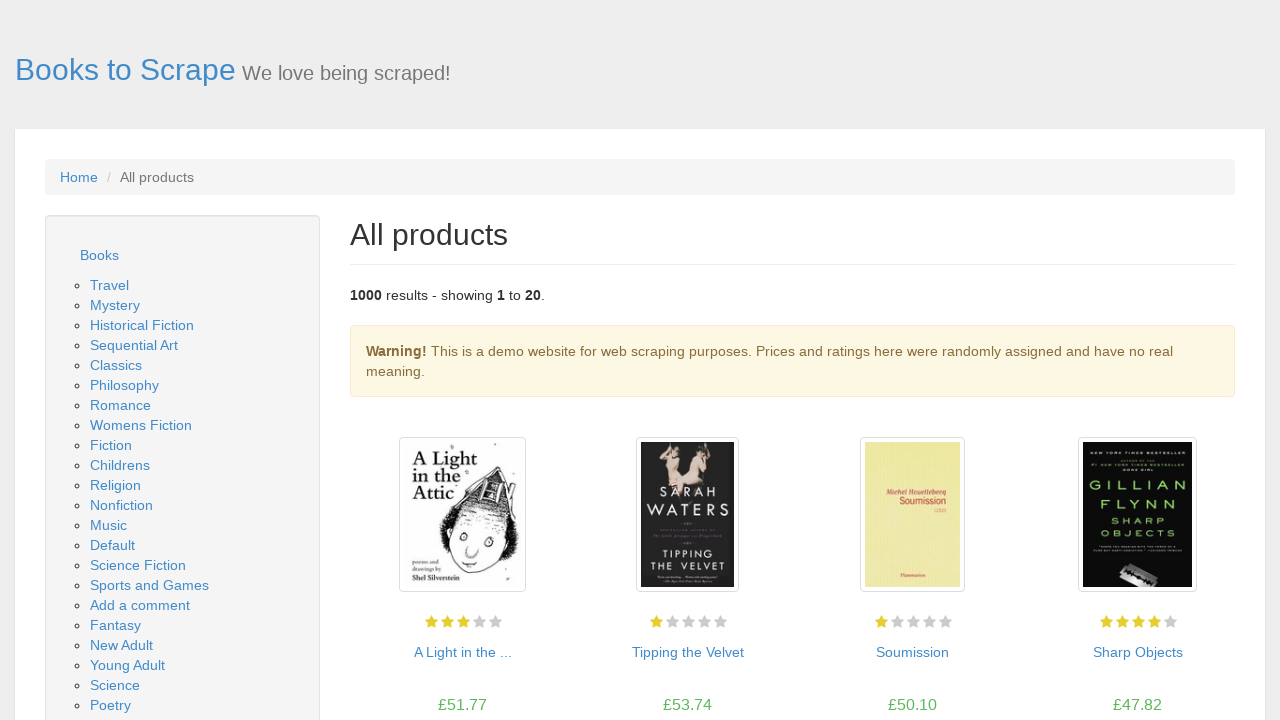

Product listings loaded on first page
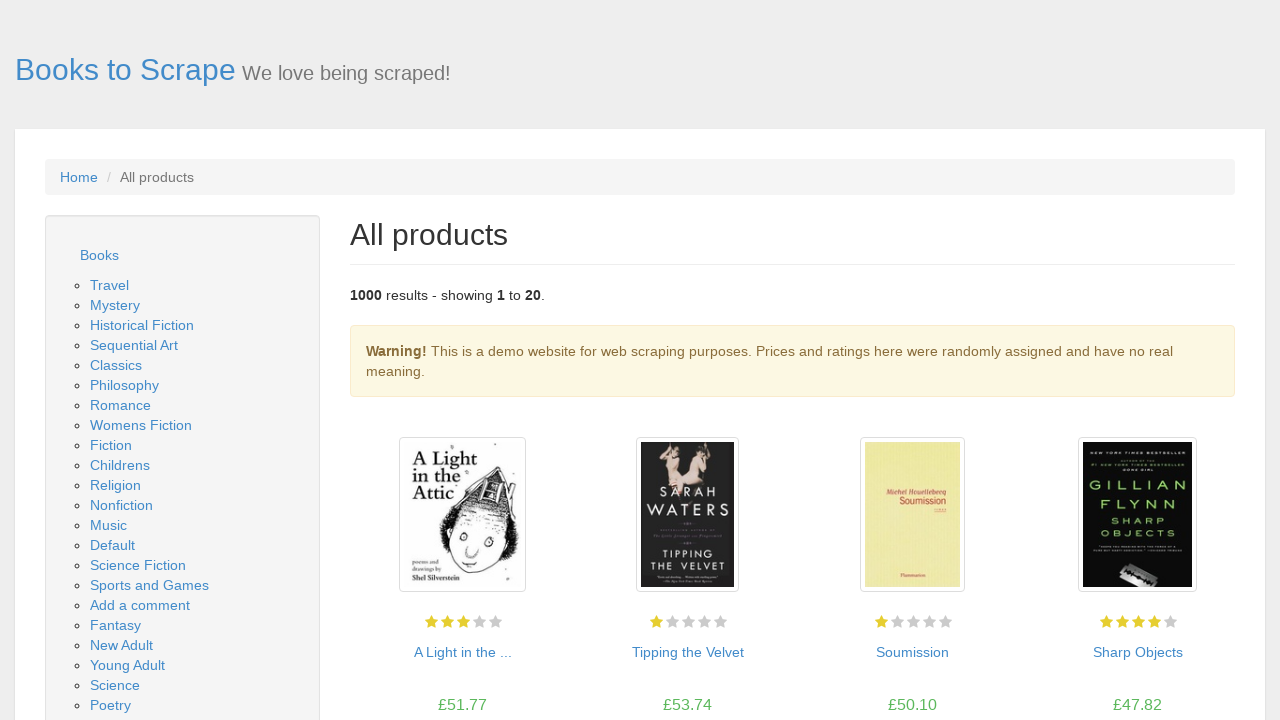

Book title elements verified on page
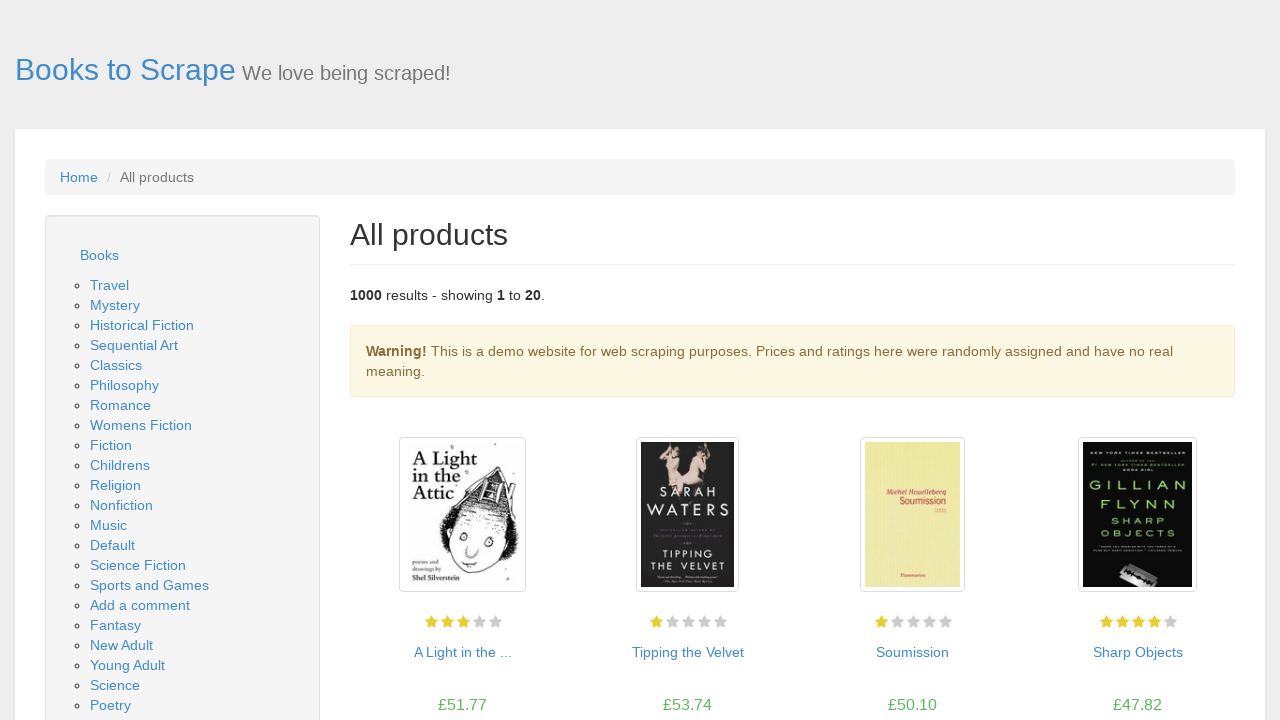

Book price elements verified on page
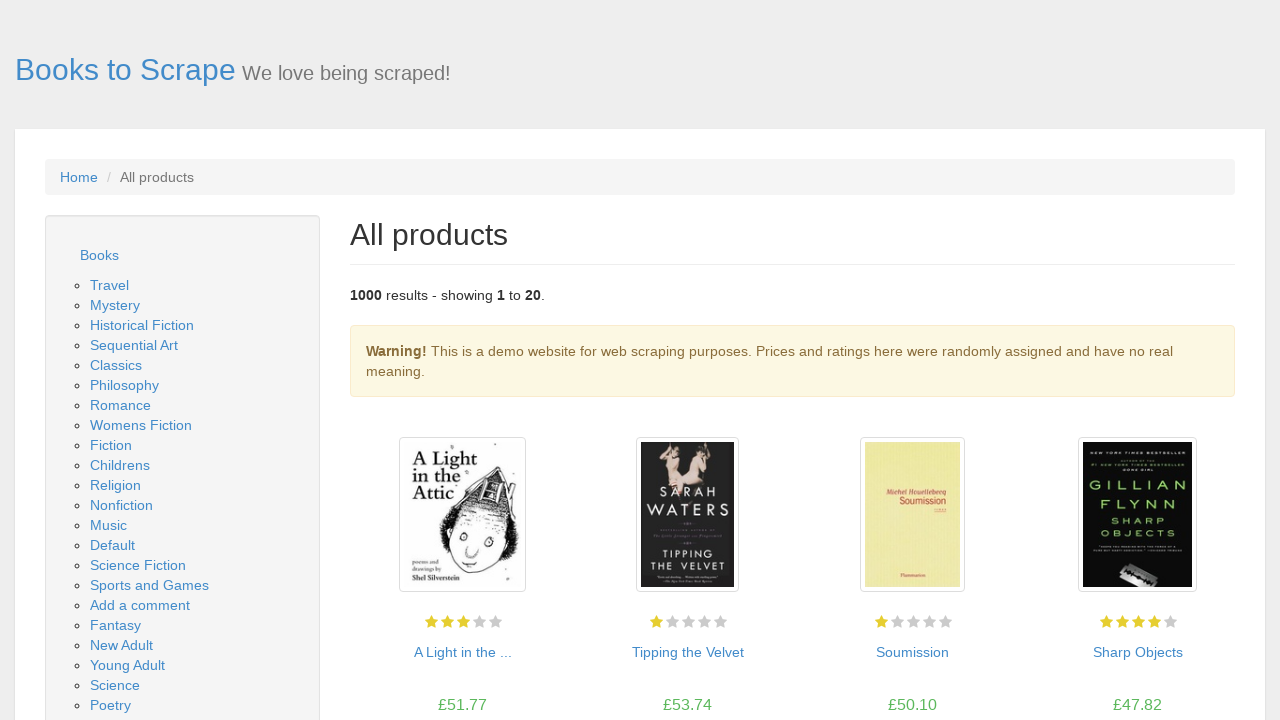

Clicked next button to navigate to page 2 at (1206, 654) on li.next a
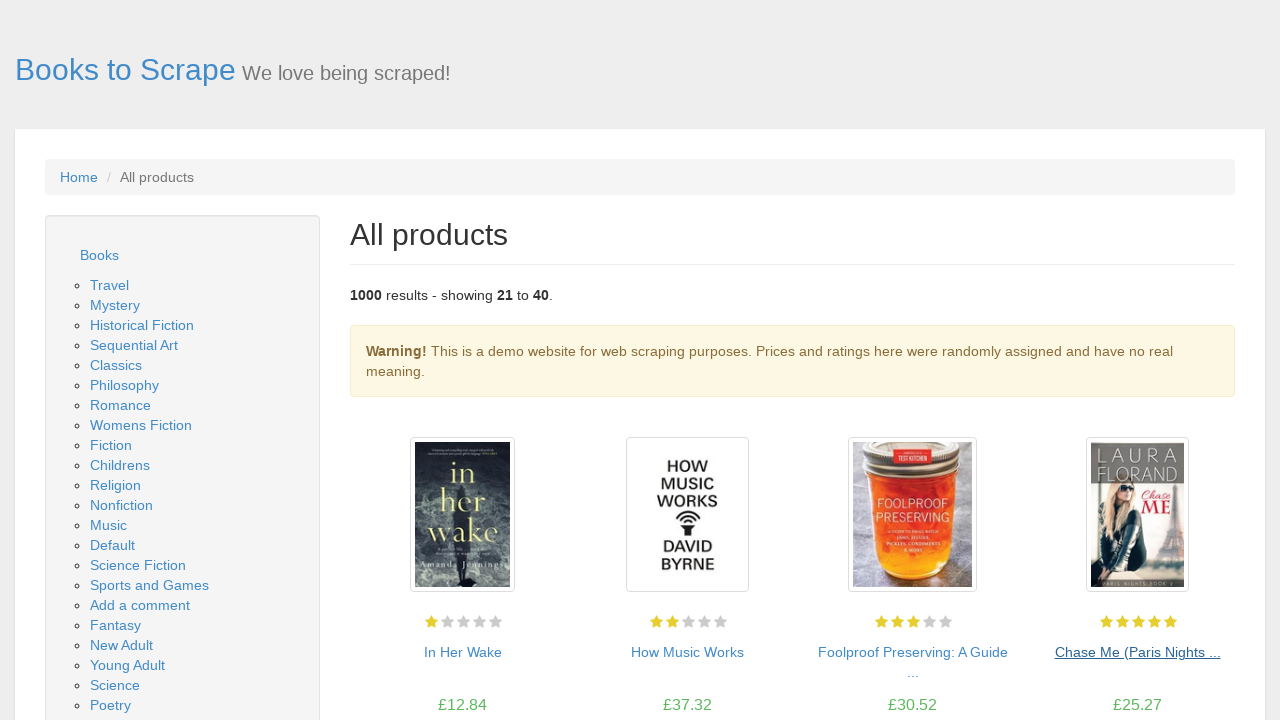

Product listings loaded on page 2
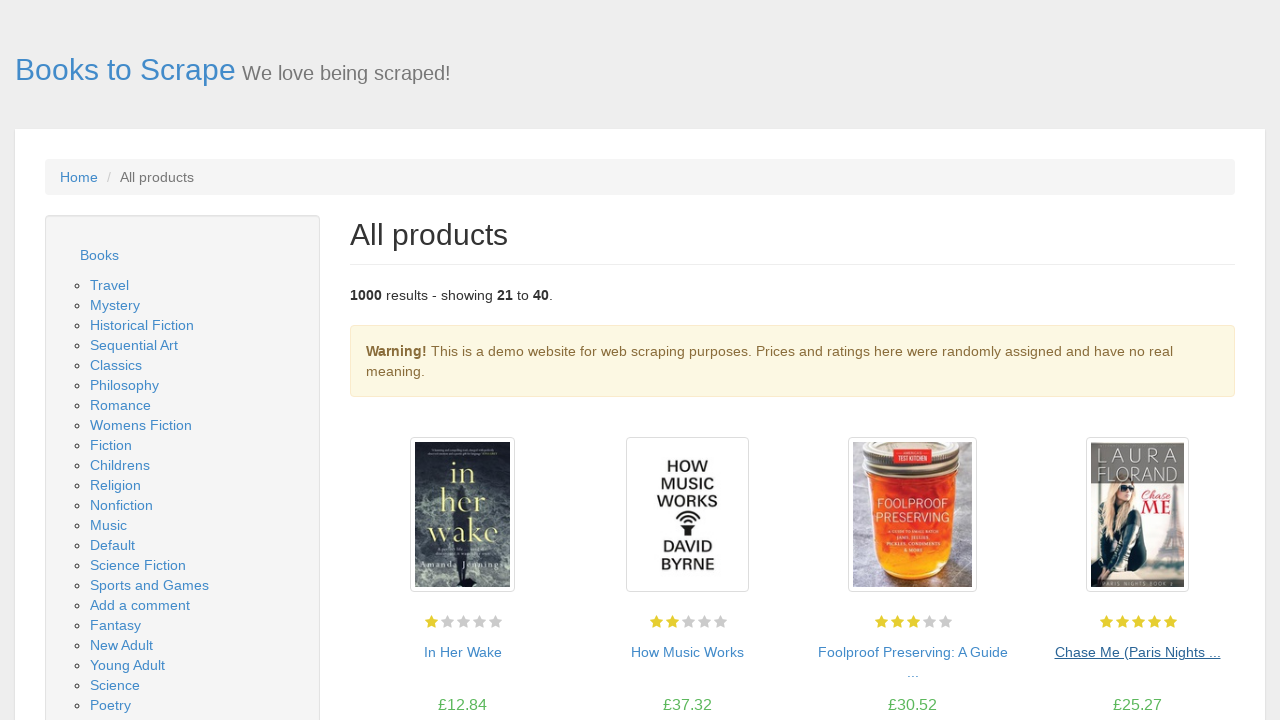

Clicked next button to navigate to page 3 at (1206, 654) on li.next a
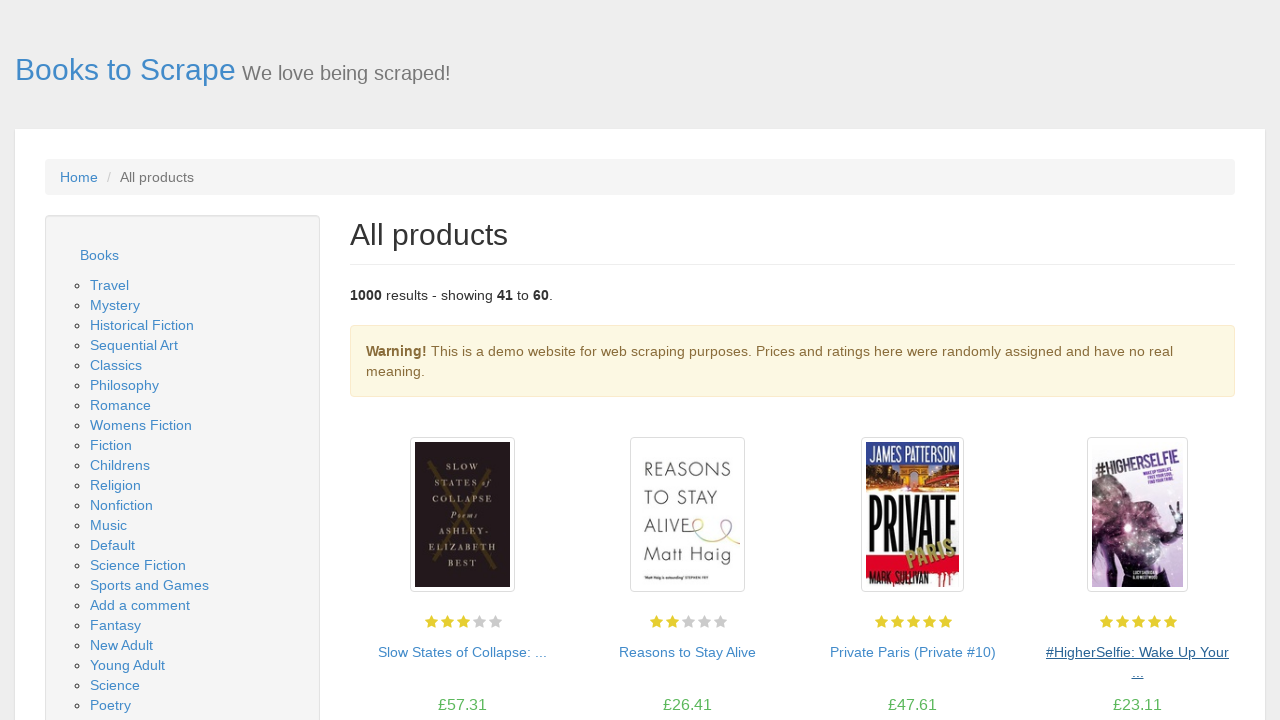

Product listings loaded on page 3
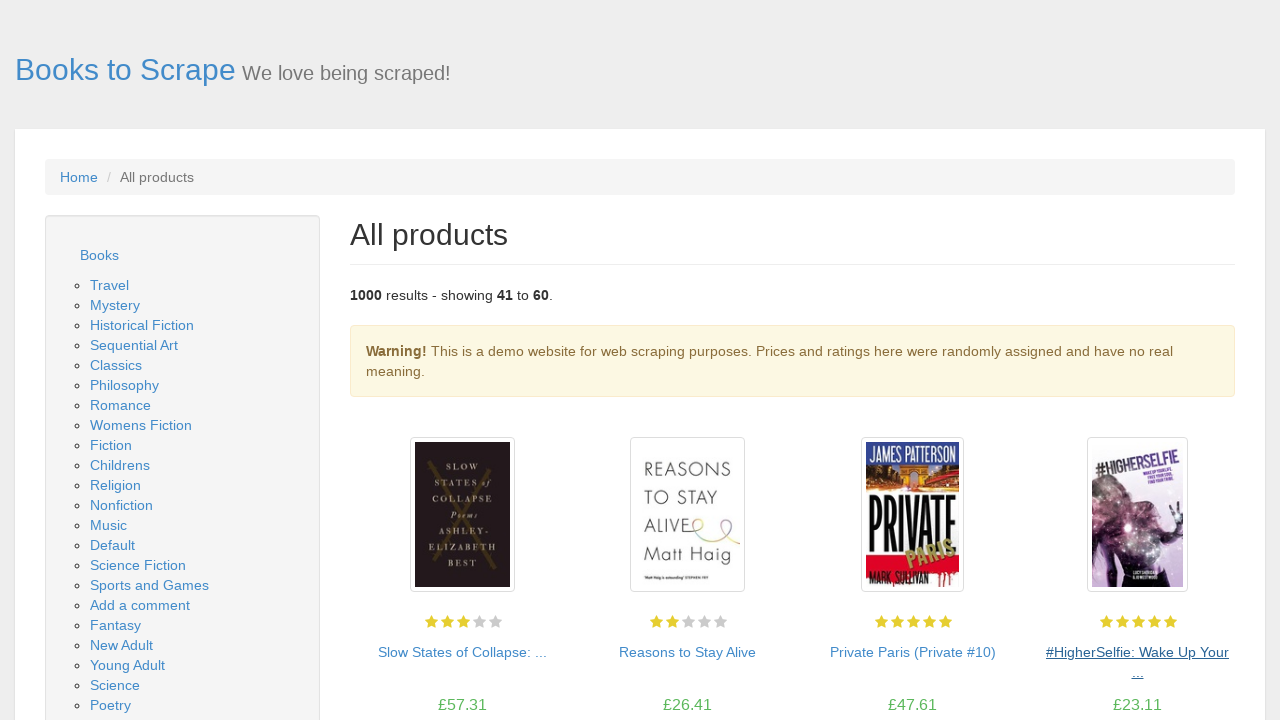

Clicked next button to navigate to page 4 at (1206, 654) on li.next a
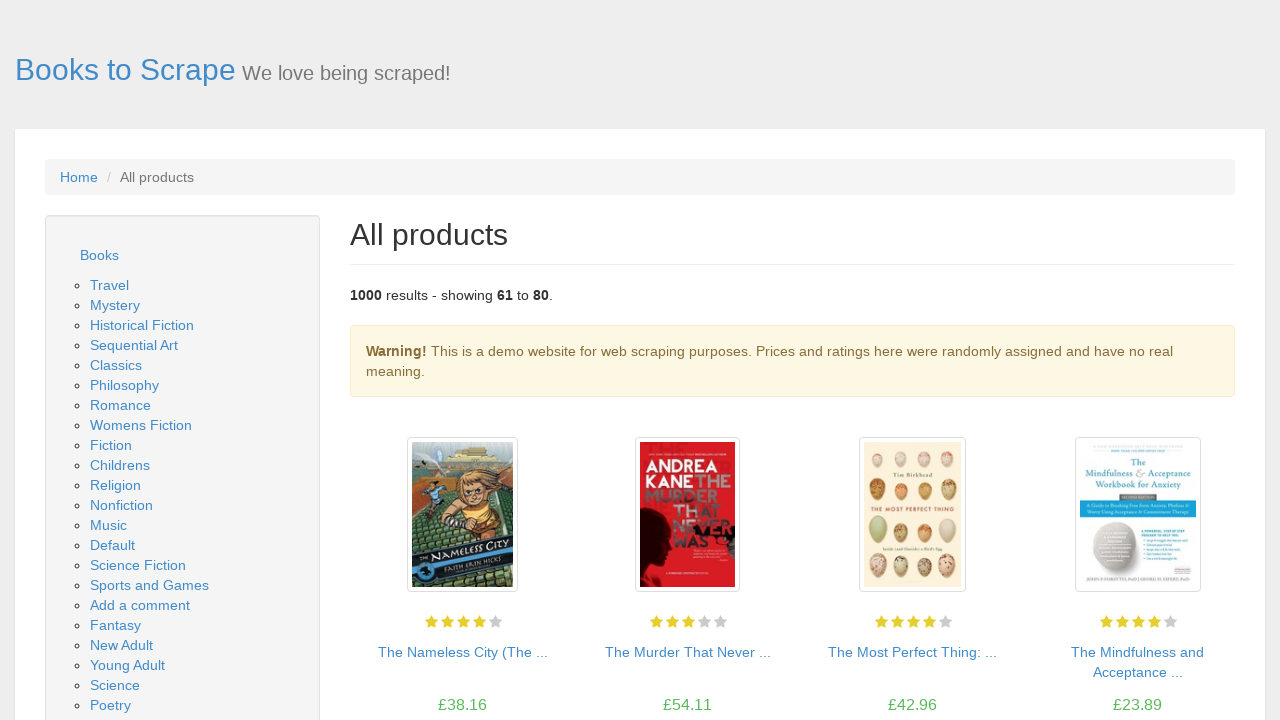

Product listings loaded on page 4
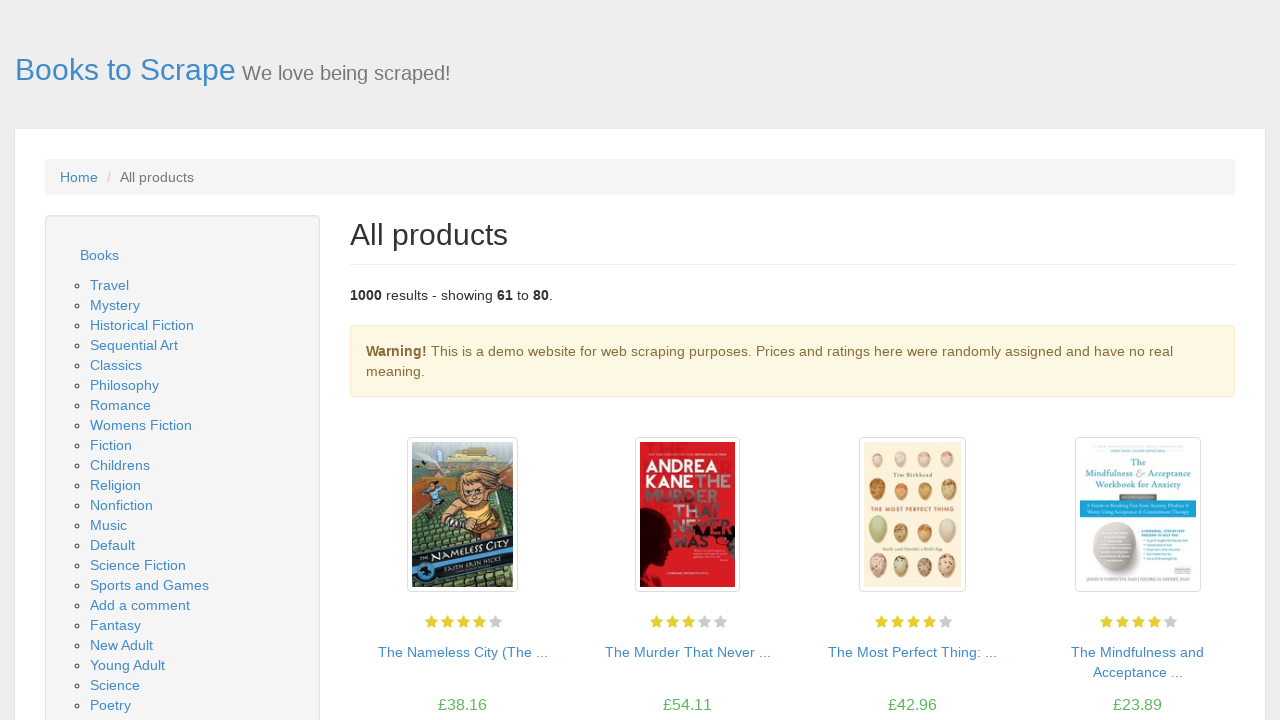

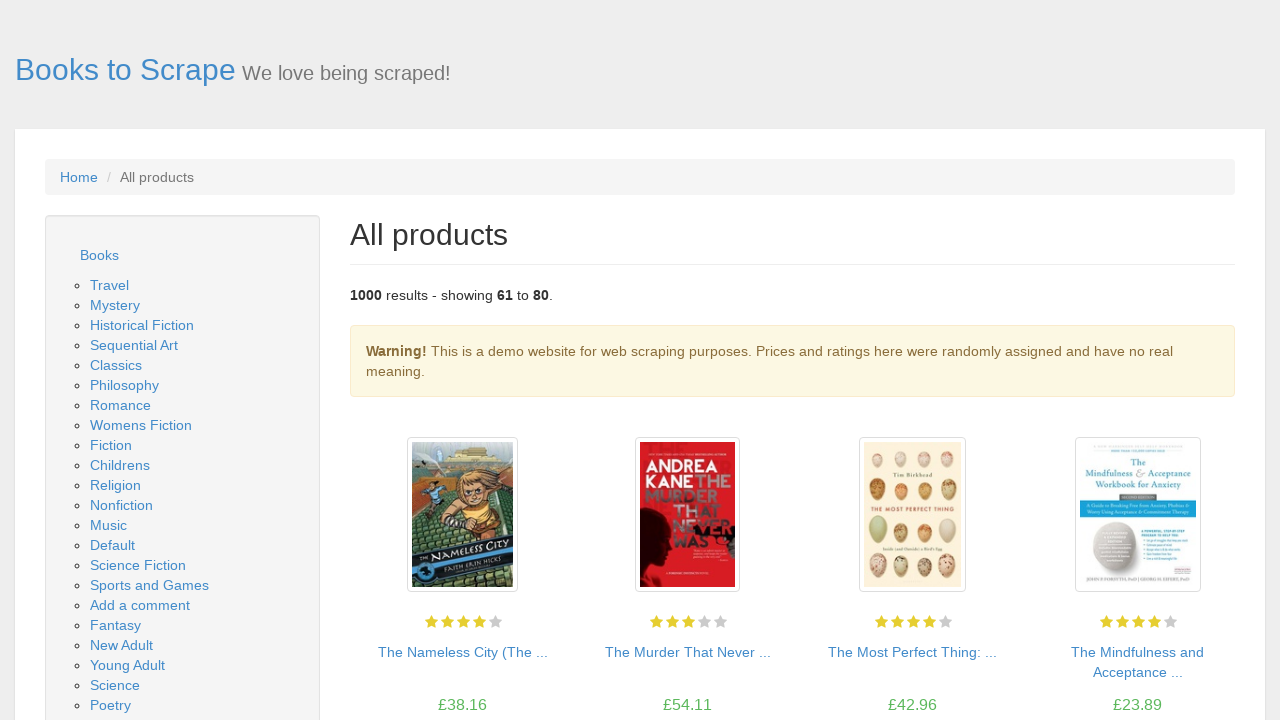